Adds multiple vegetable items to a shopping cart, proceeds to checkout, and applies a promo code

Starting URL: https://rahulshettyacademy.com/seleniumPractise/

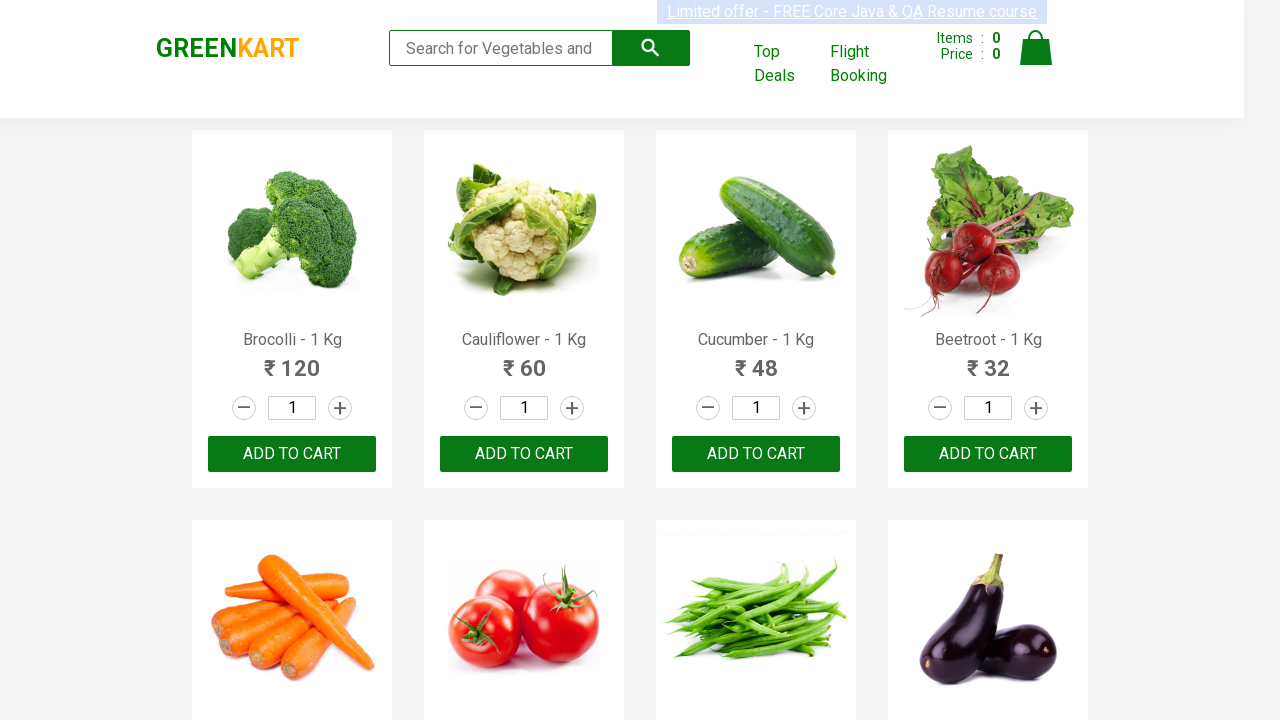

Retrieved all product name elements from the page
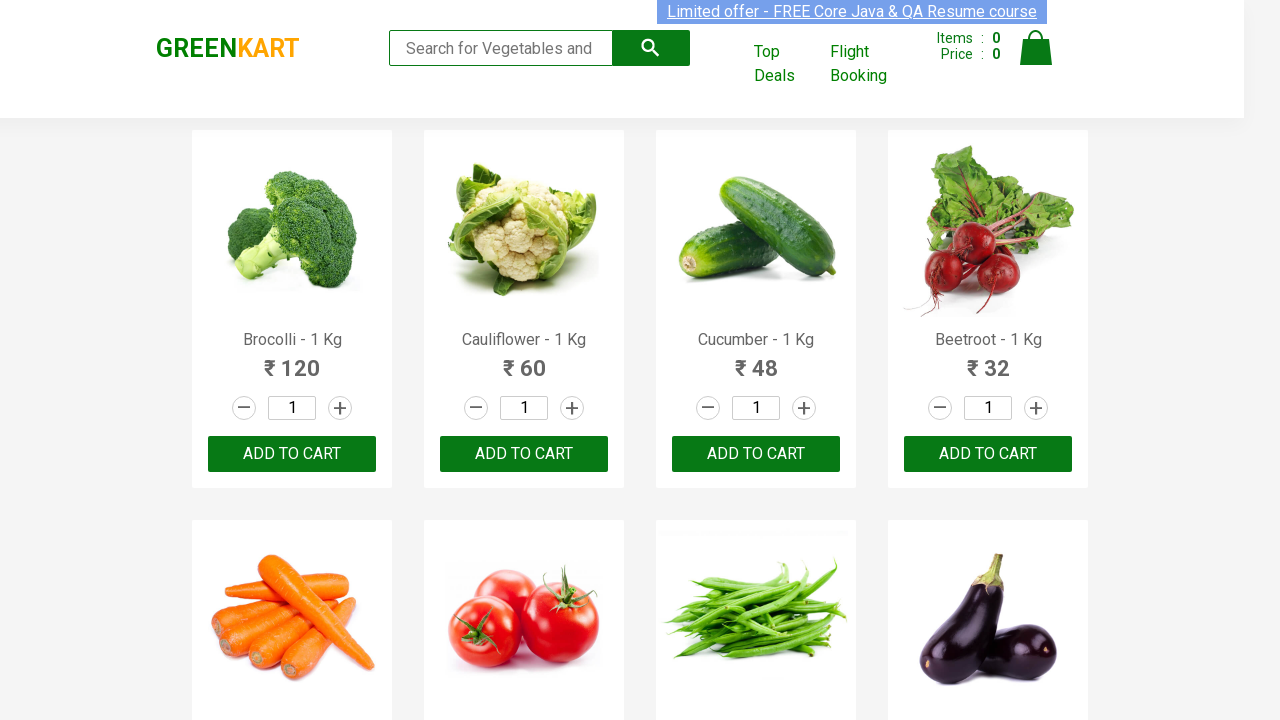

Added Cauliflower to cart at (524, 454) on xpath=//div[@class='product-action']/button >> nth=1
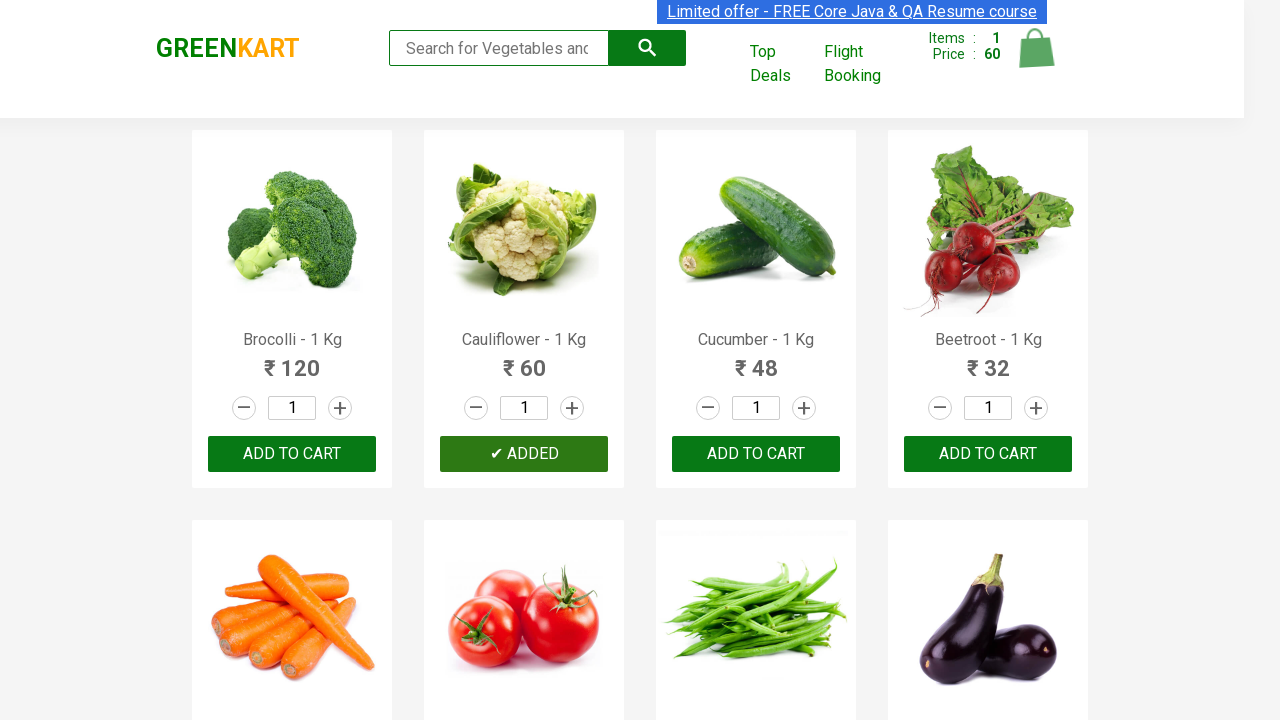

Added Cucumber to cart at (756, 454) on xpath=//div[@class='product-action']/button >> nth=2
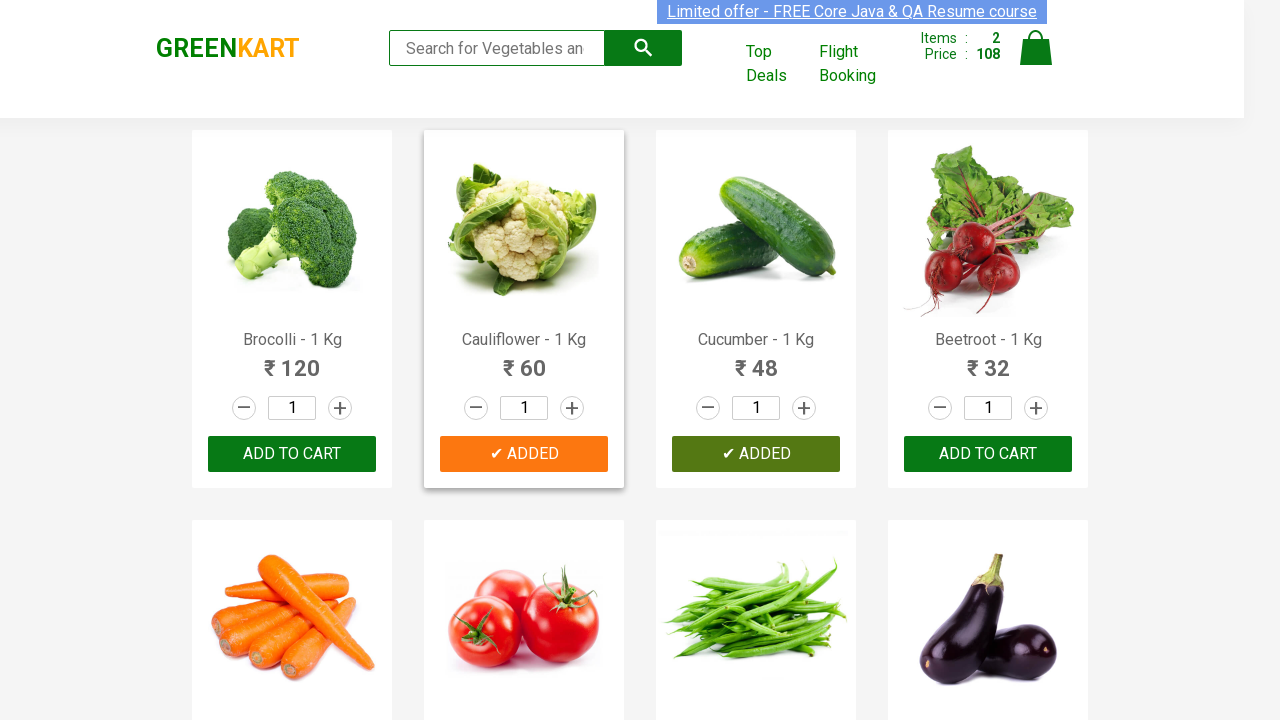

Added Beetroot to cart at (988, 454) on xpath=//div[@class='product-action']/button >> nth=3
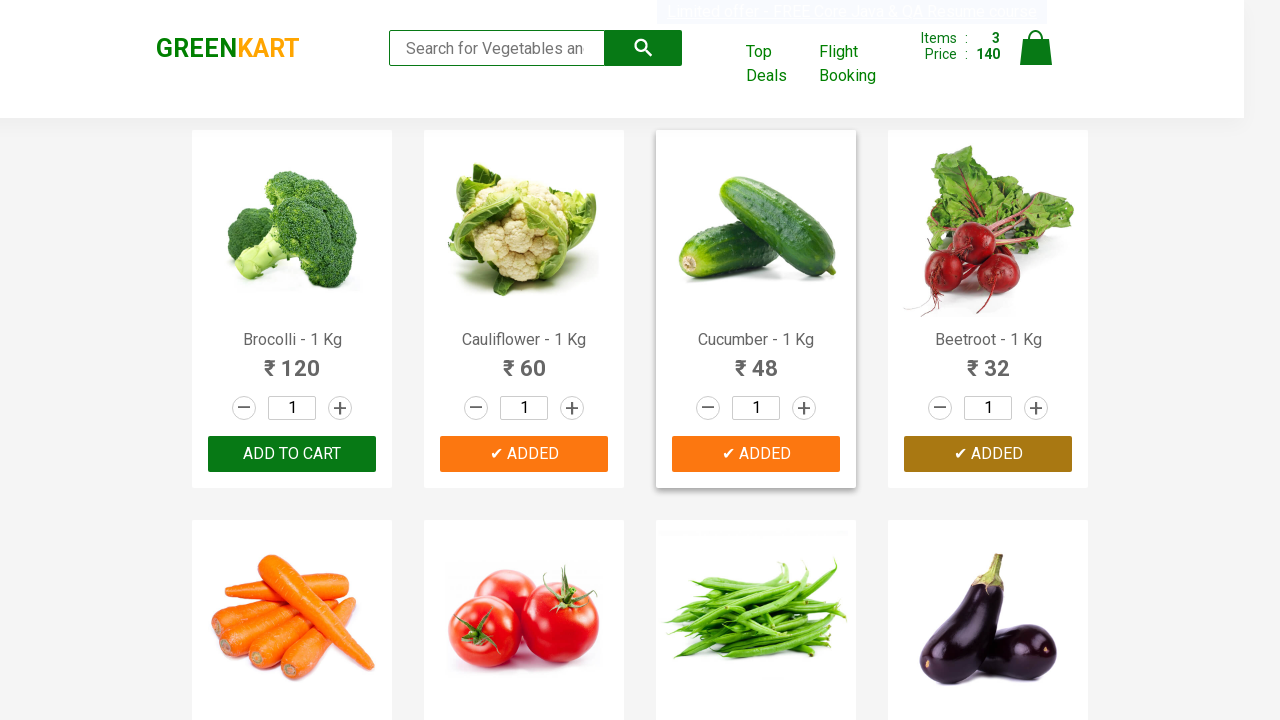

Added Beans to cart at (756, 360) on xpath=//div[@class='product-action']/button >> nth=6
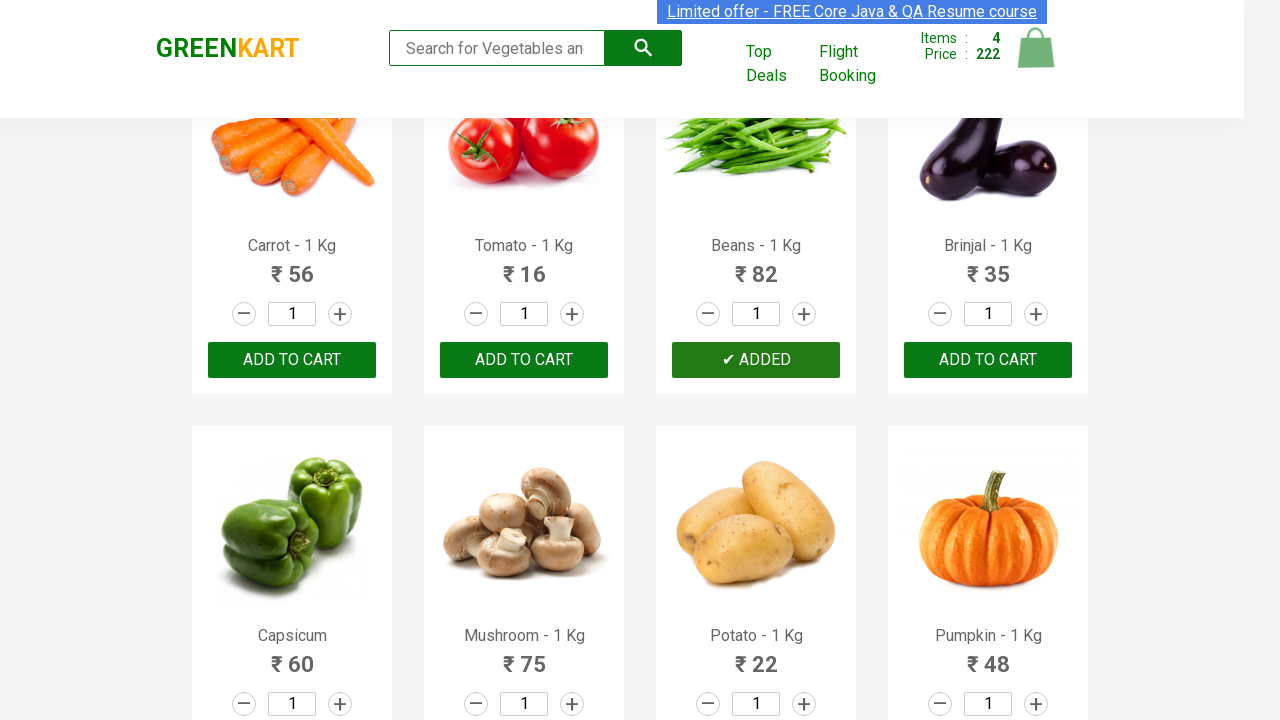

Clicked cart icon to open shopping cart at (1036, 59) on .cart-icon
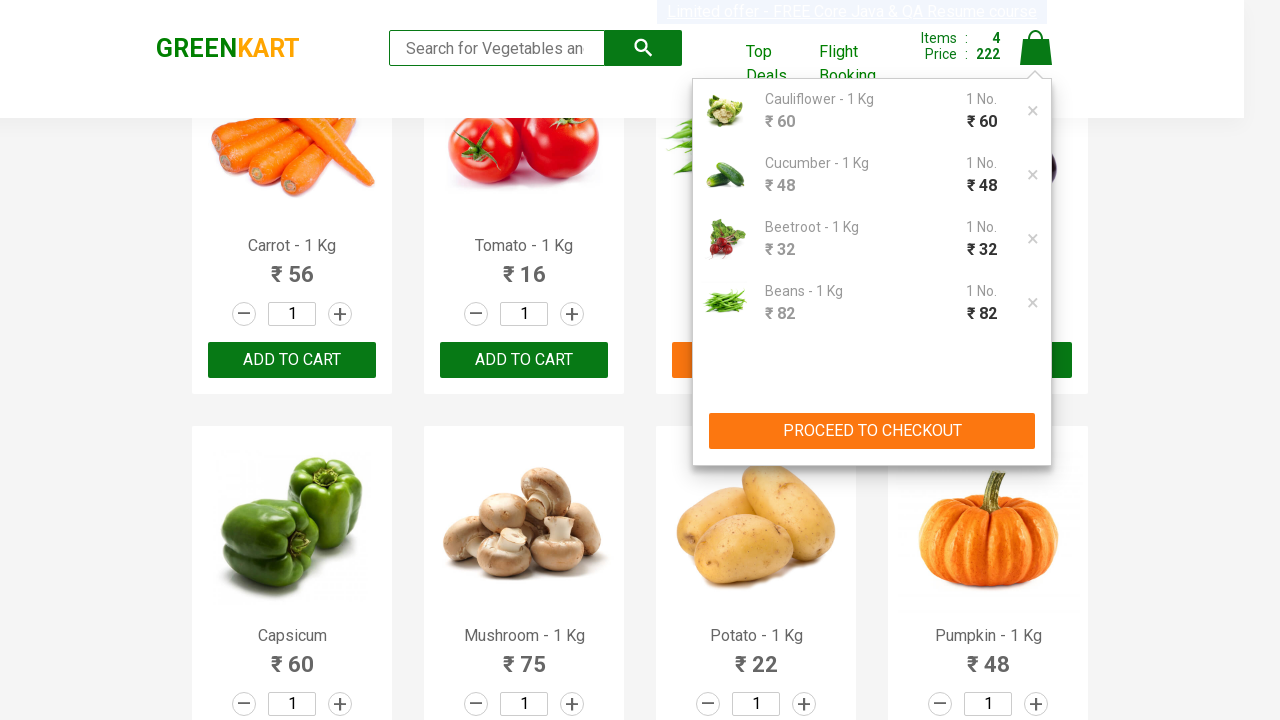

Clicked PROCEED TO CHECKOUT button at (872, 431) on xpath=//button[contains(text(),'PROCEED TO CHECKOUT')]
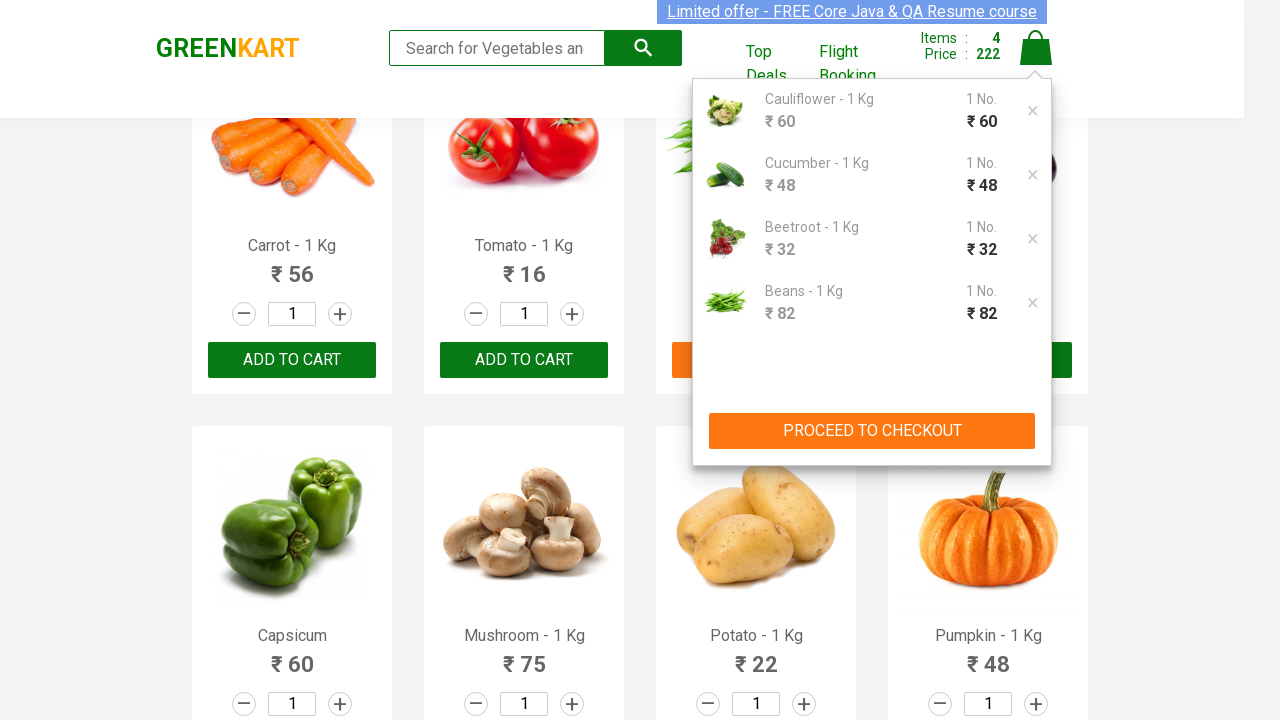

Promo code field loaded on checkout page
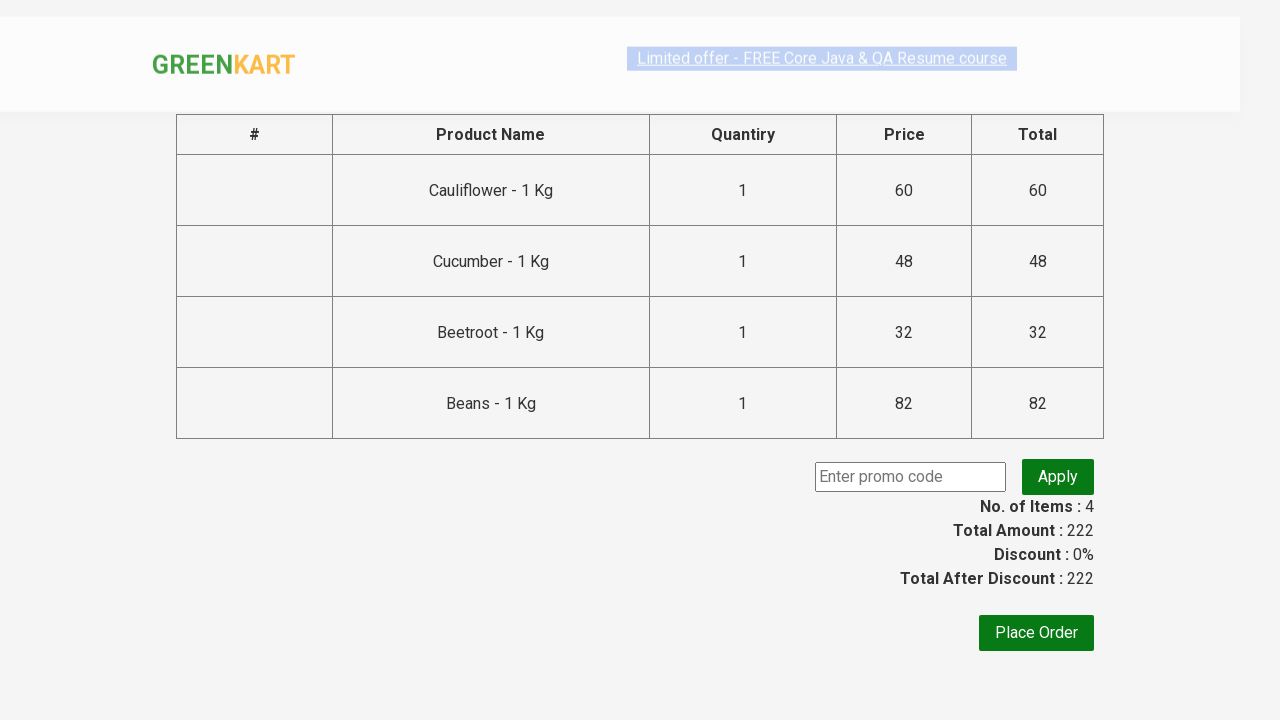

Entered promo code 'rahulshettyacademy' on .promoCode
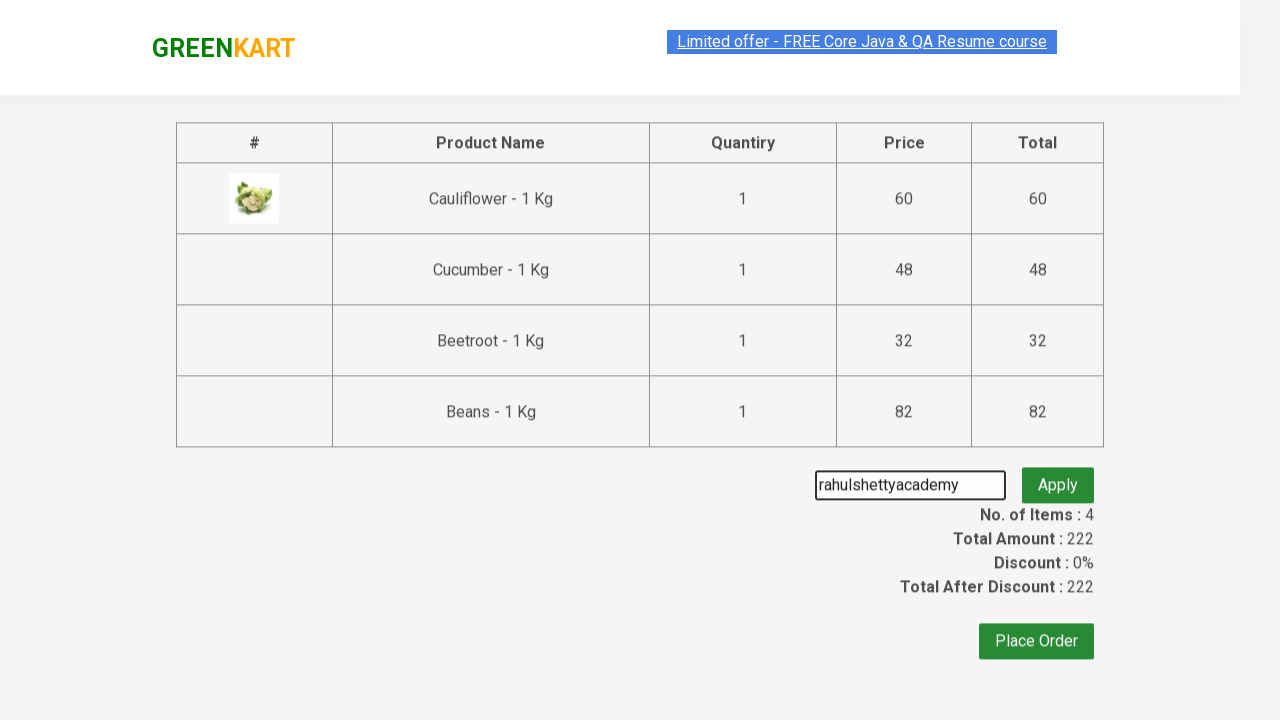

Clicked Apply button to apply promo code at (1058, 477) on .promoBtn
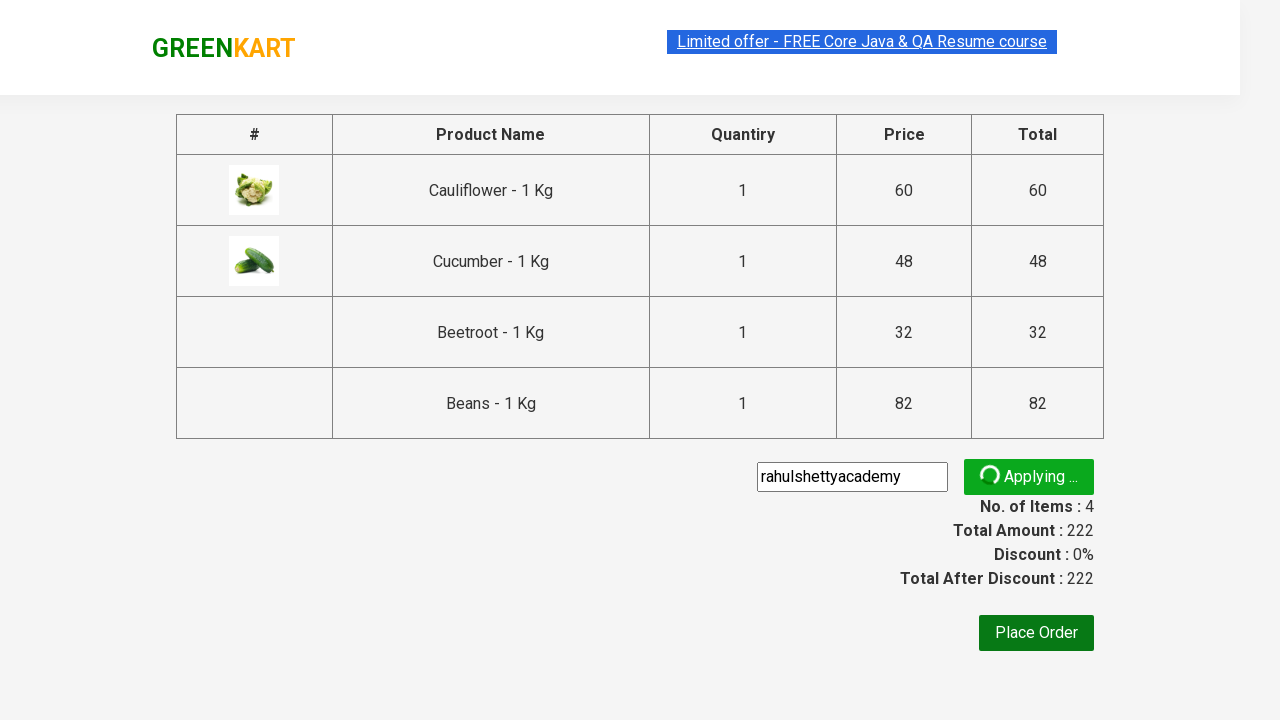

Promo code was successfully applied
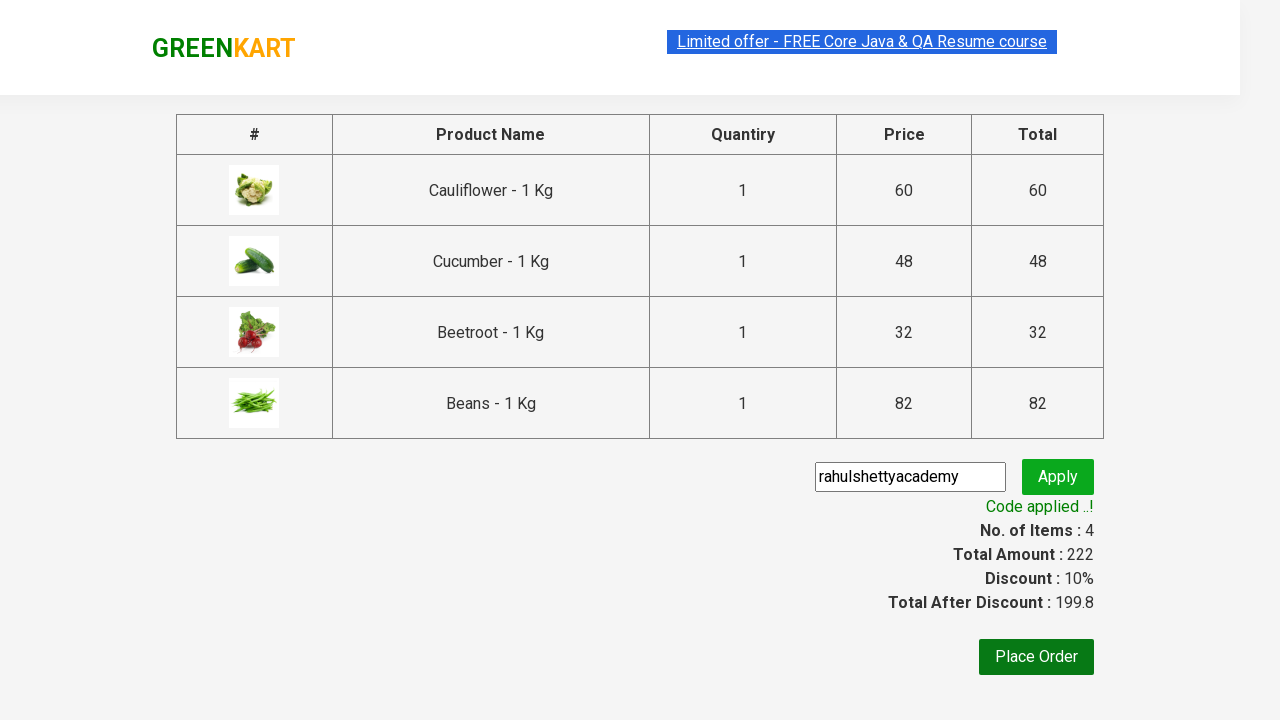

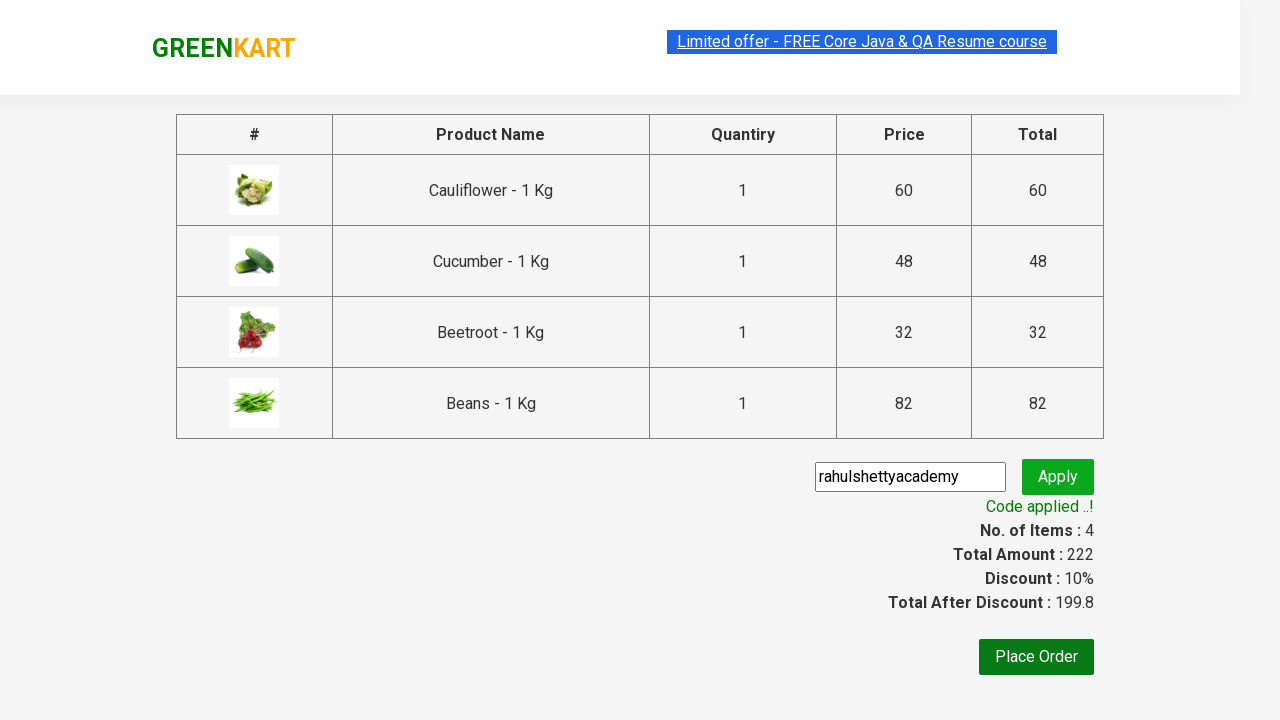